Tests checkbox interactions by checking and unchecking individual checkboxes and iterating through a checkbox group

Starting URL: https://www.techglobal-training.com/frontend

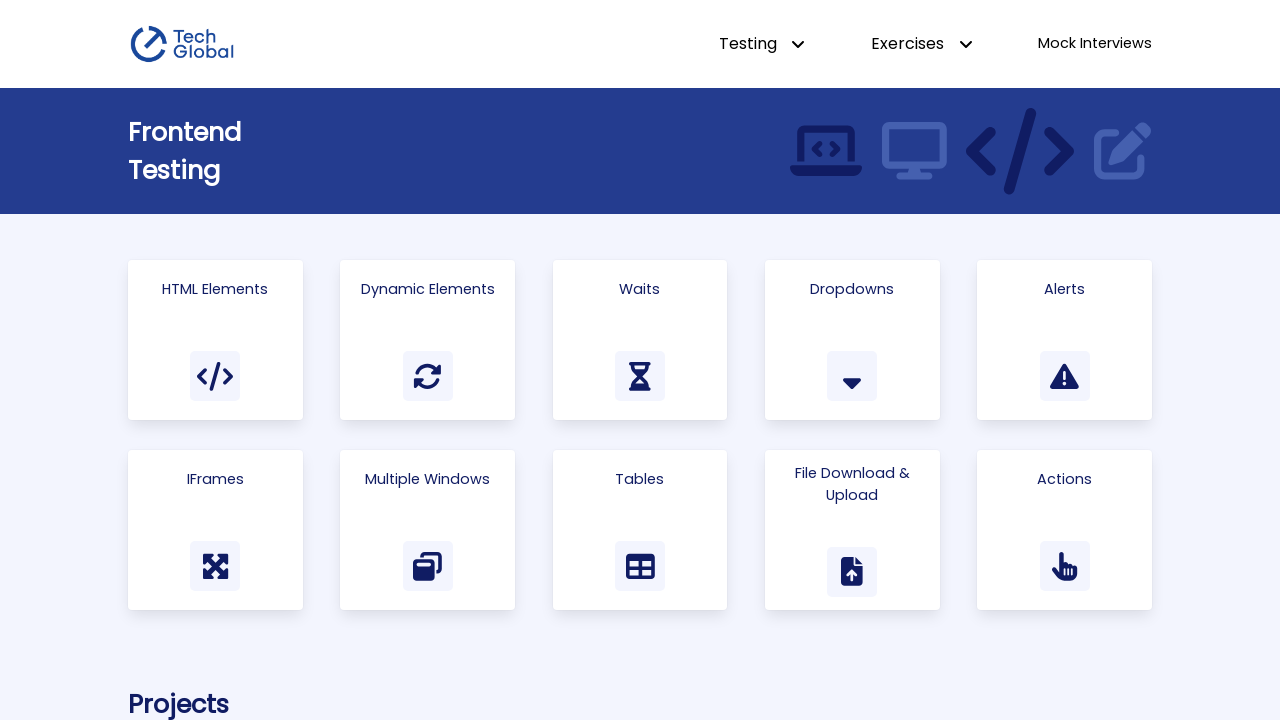

Clicked on Html Elements link to navigate to the page at (215, 289) on text=Html Elements
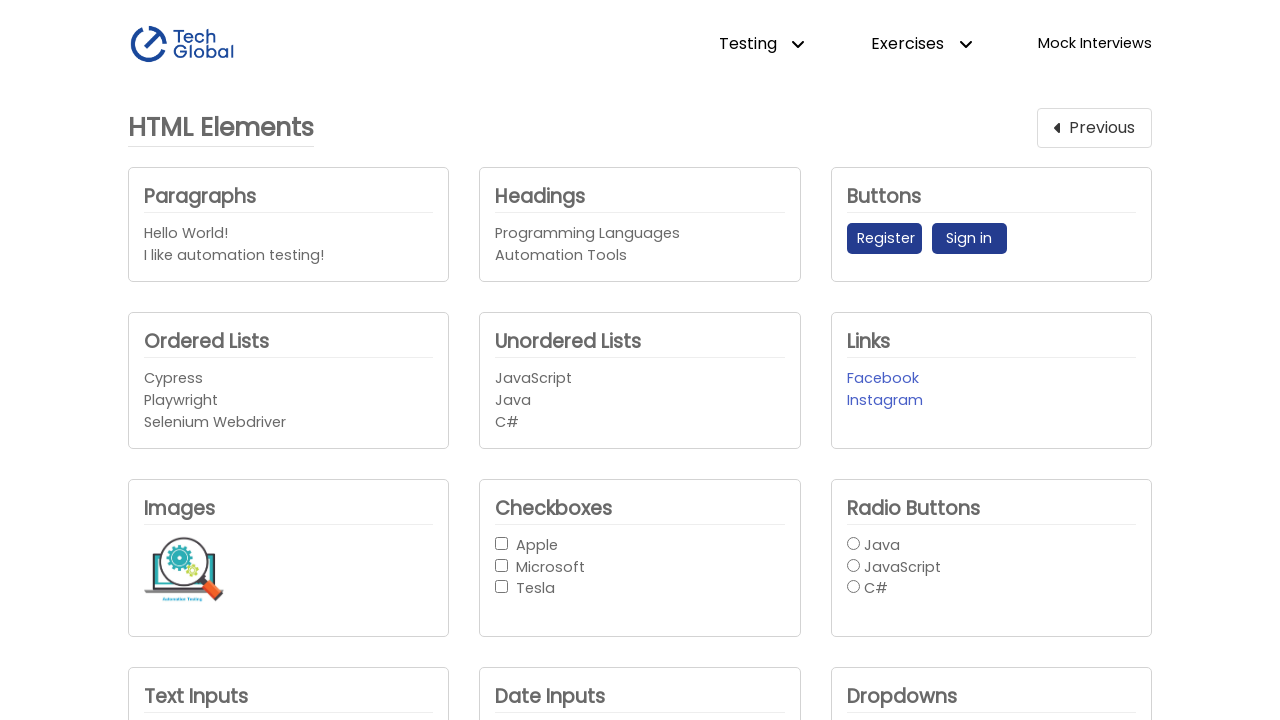

Located Apple checkbox
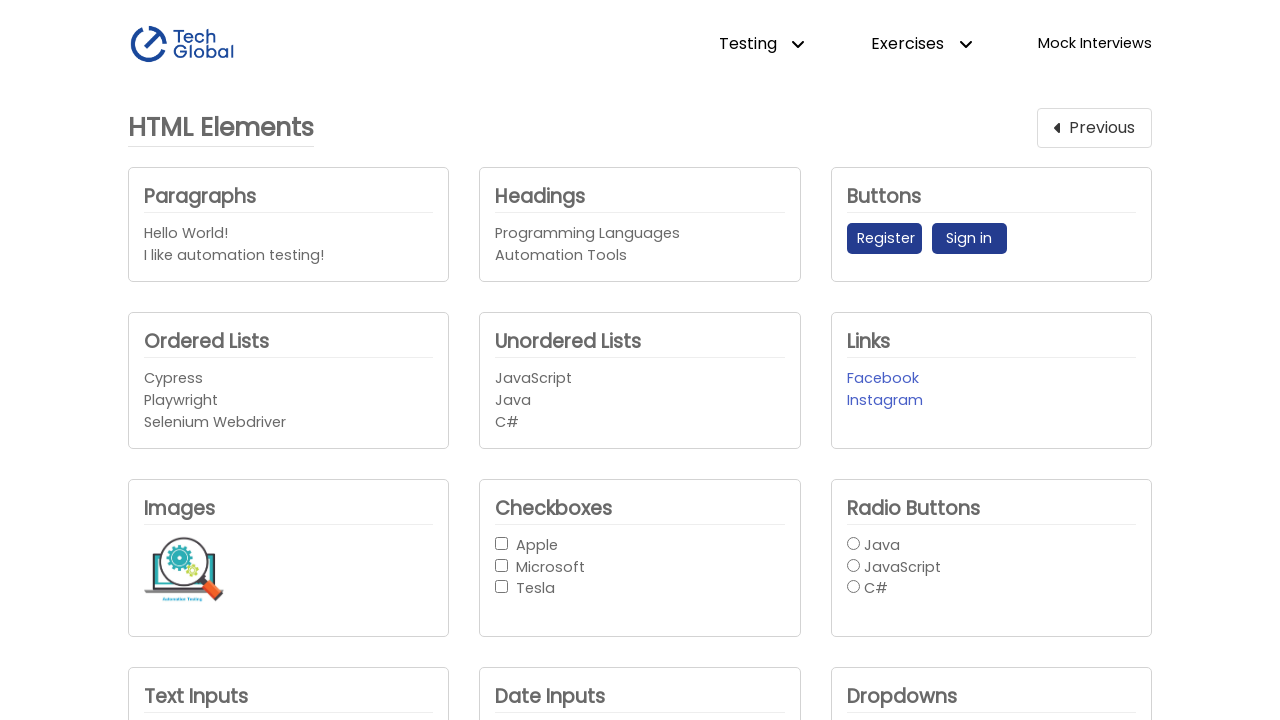

Checked Apple checkbox at (502, 543) on internal:role=checkbox[name="Apple"i]
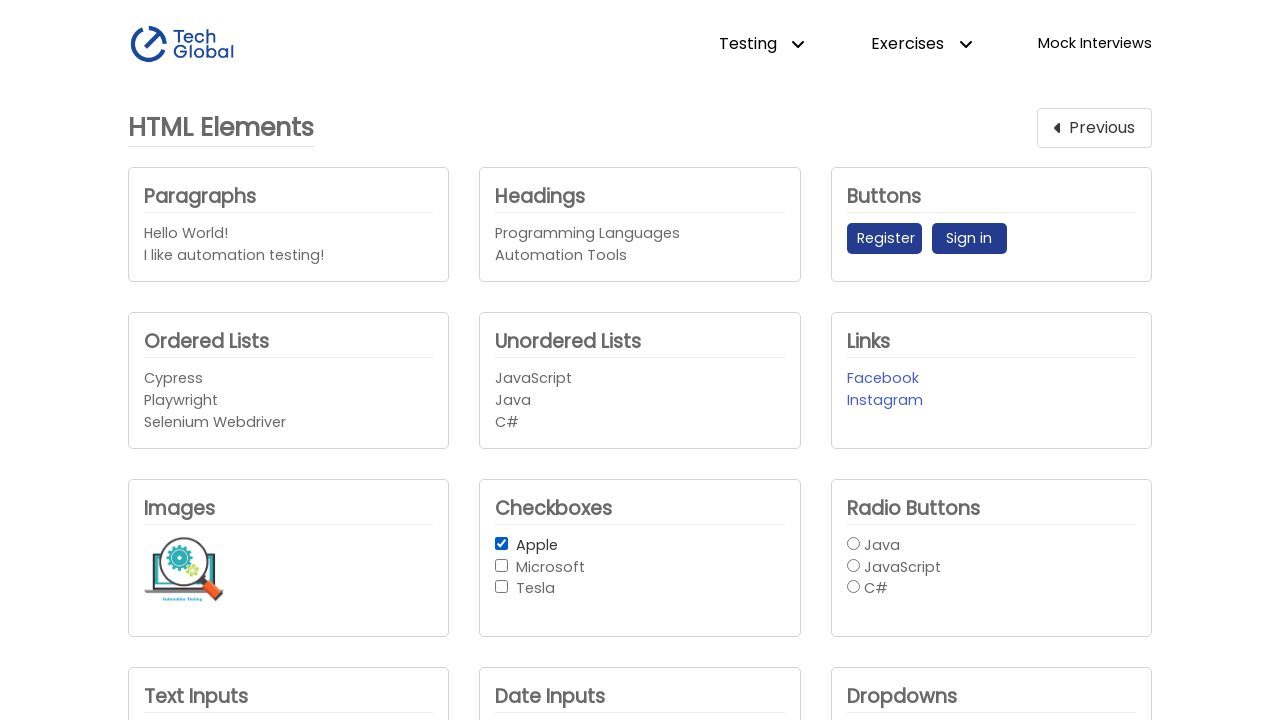

Unchecked Apple checkbox at (502, 543) on internal:role=checkbox[name="Apple"i]
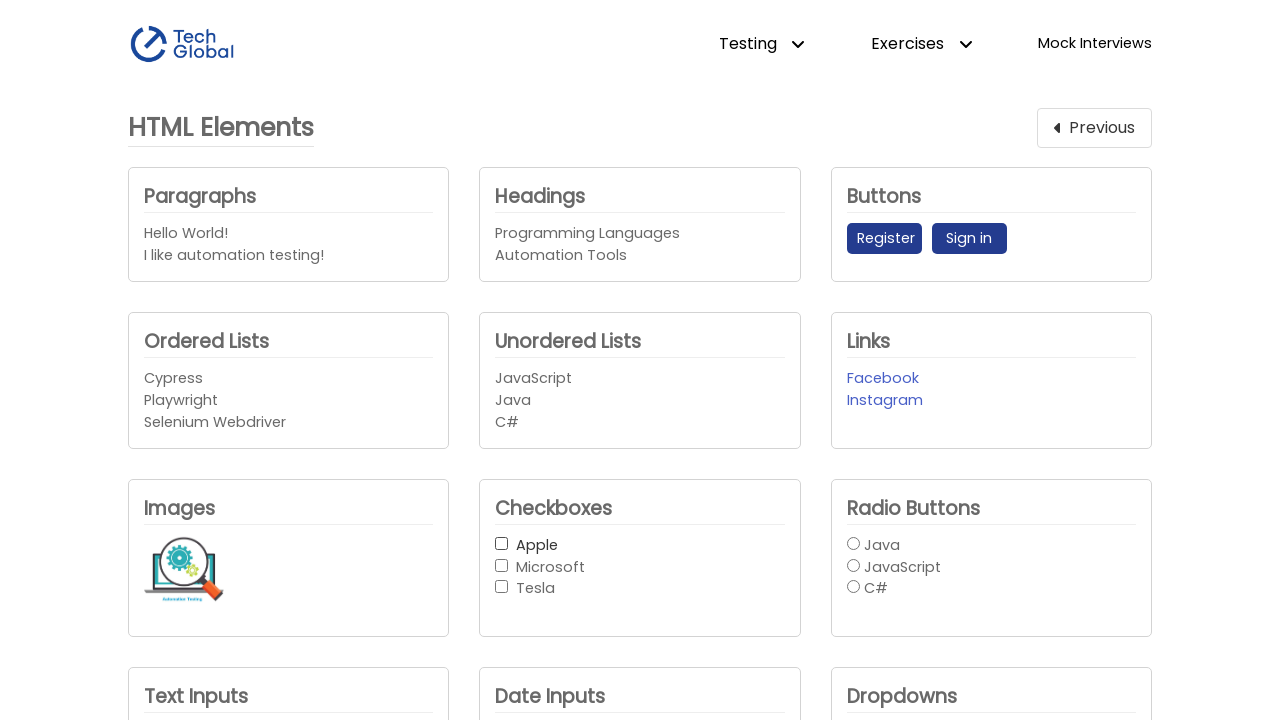

Retrieved all checkboxes from checkbox group
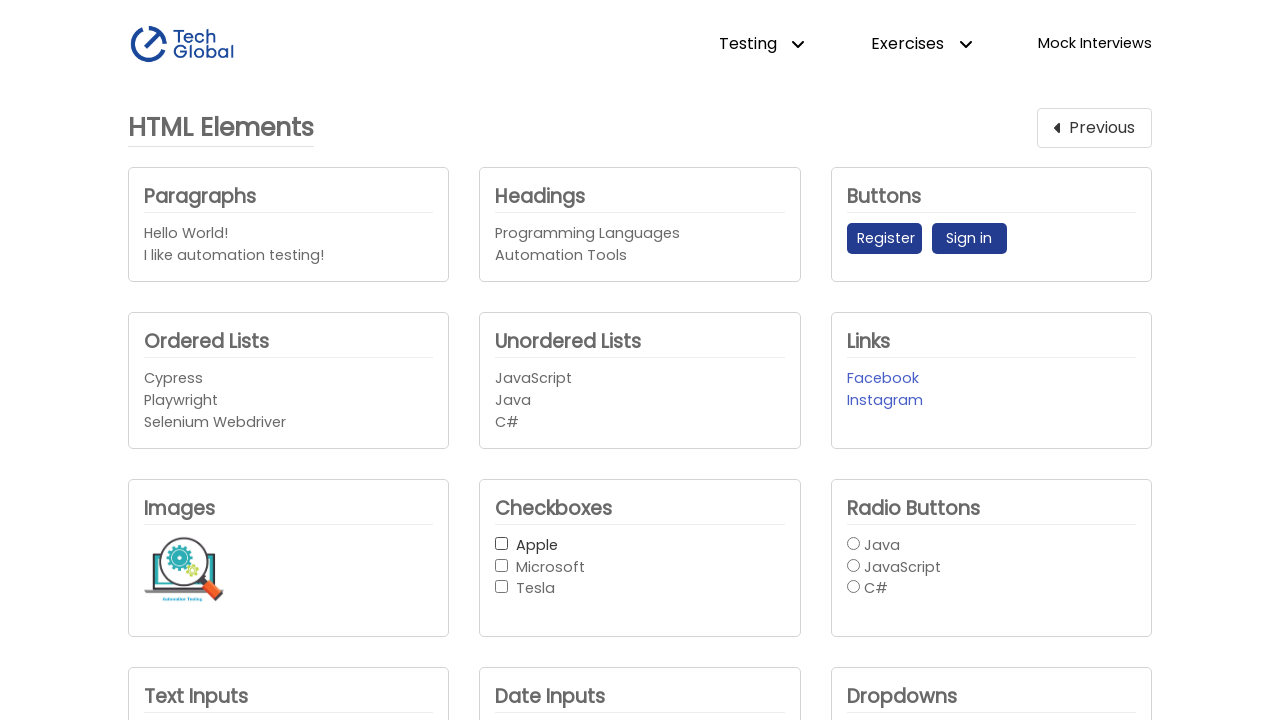

Checked a checkbox in the group at (502, 543) on #checkbox-button-group input >> nth=0
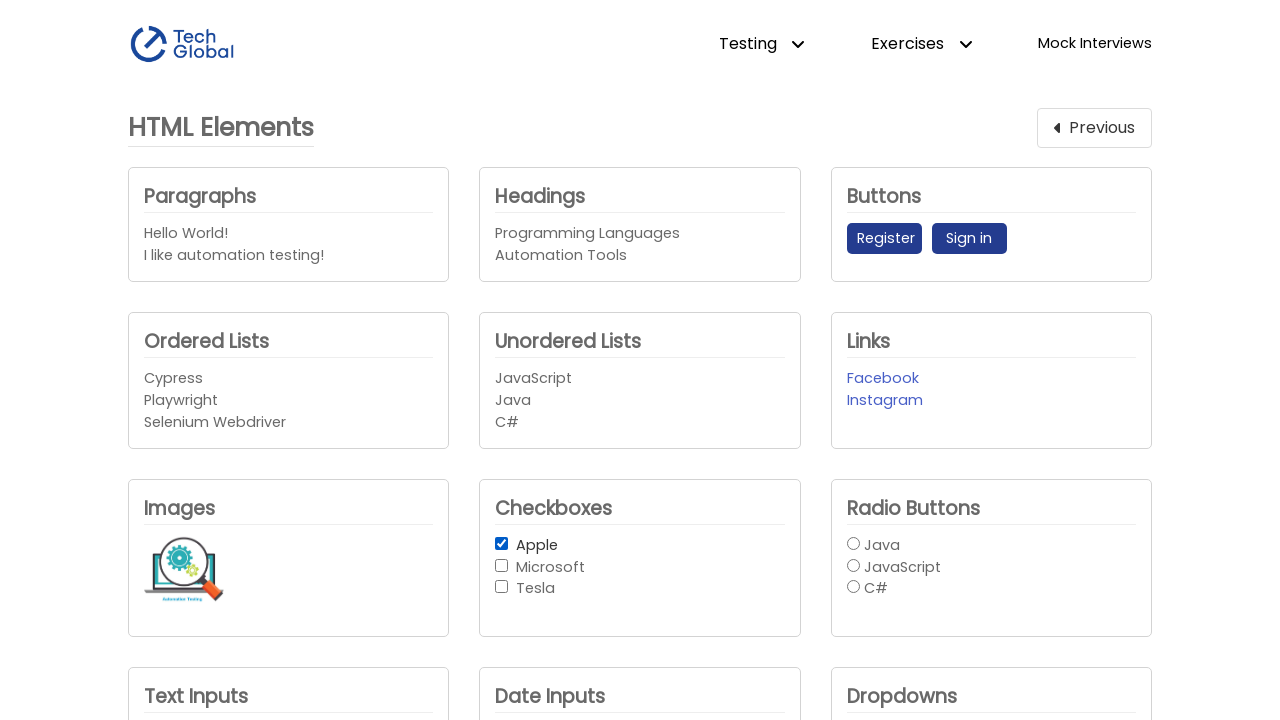

Unchecked a checkbox in the group at (502, 543) on #checkbox-button-group input >> nth=0
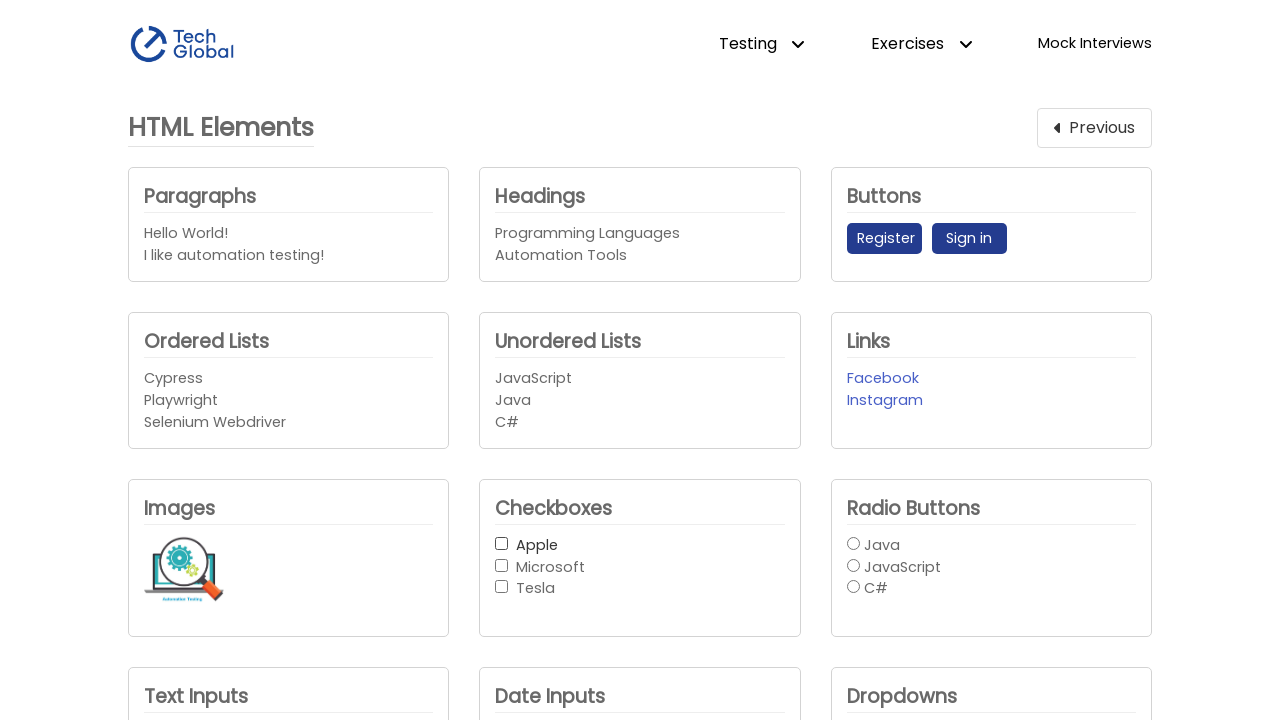

Checked a checkbox in the group at (502, 565) on #checkbox-button-group input >> nth=1
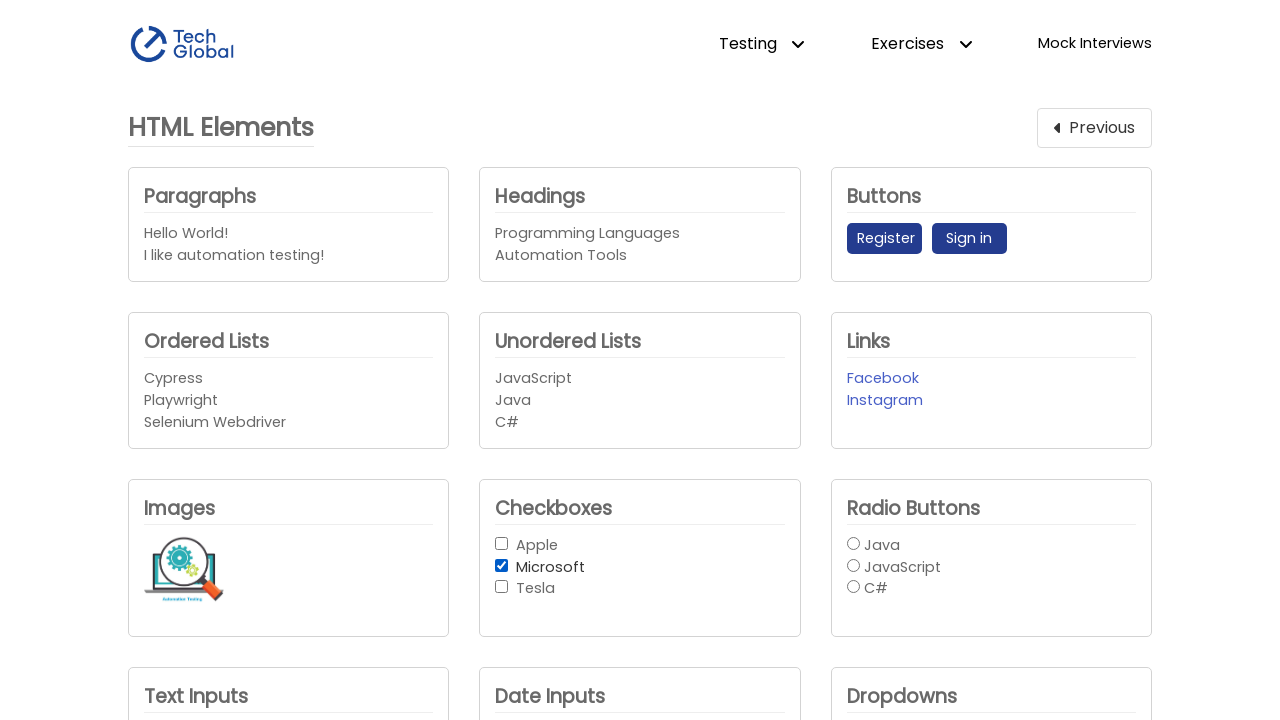

Unchecked a checkbox in the group at (502, 565) on #checkbox-button-group input >> nth=1
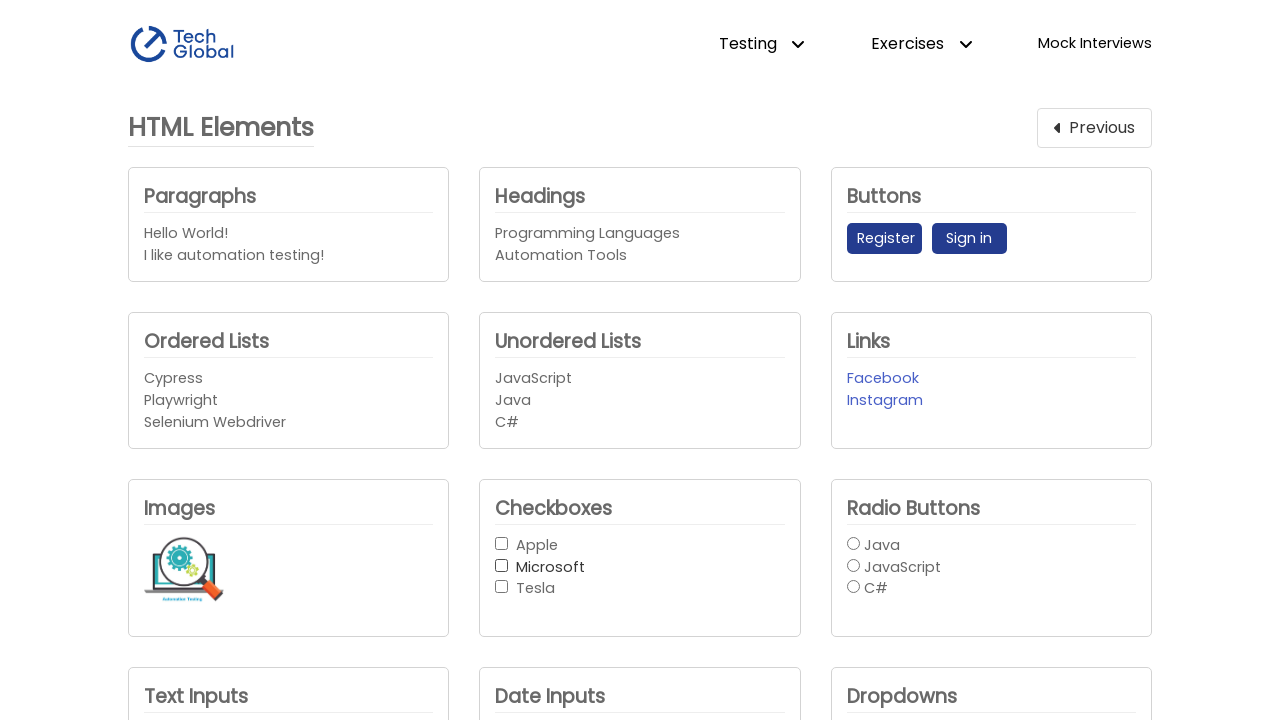

Checked a checkbox in the group at (502, 587) on #checkbox-button-group input >> nth=2
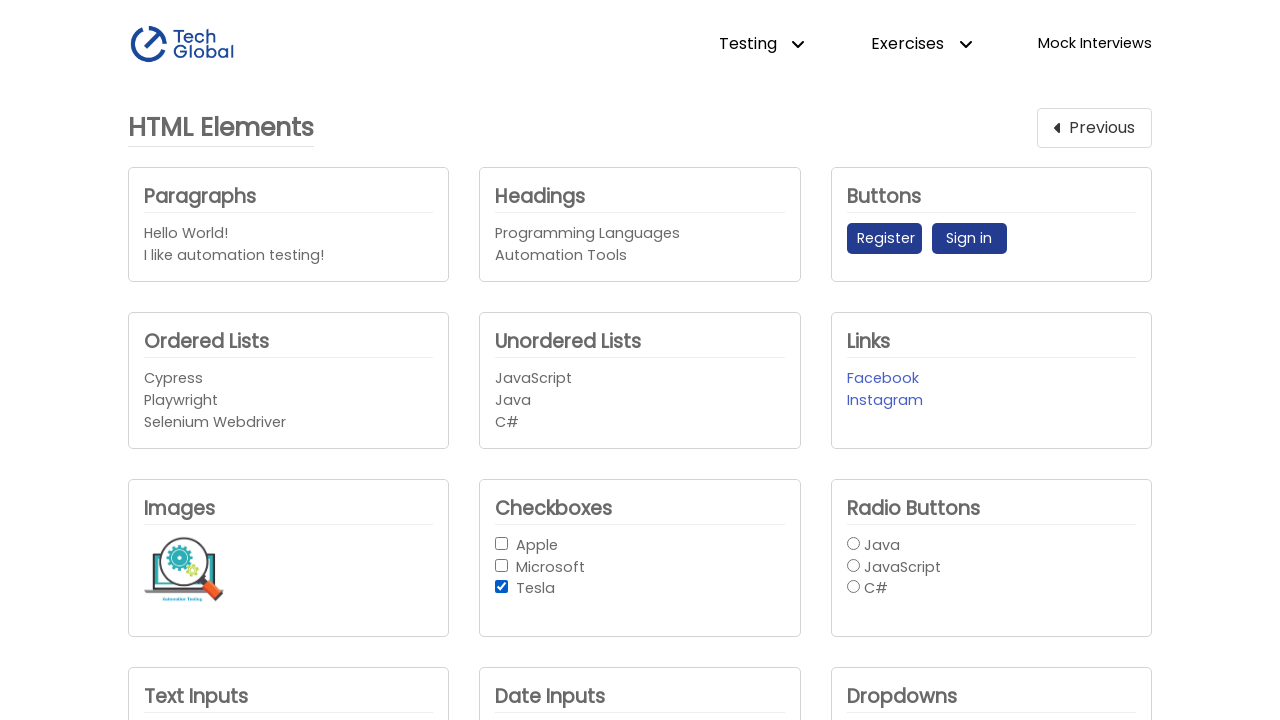

Unchecked a checkbox in the group at (502, 587) on #checkbox-button-group input >> nth=2
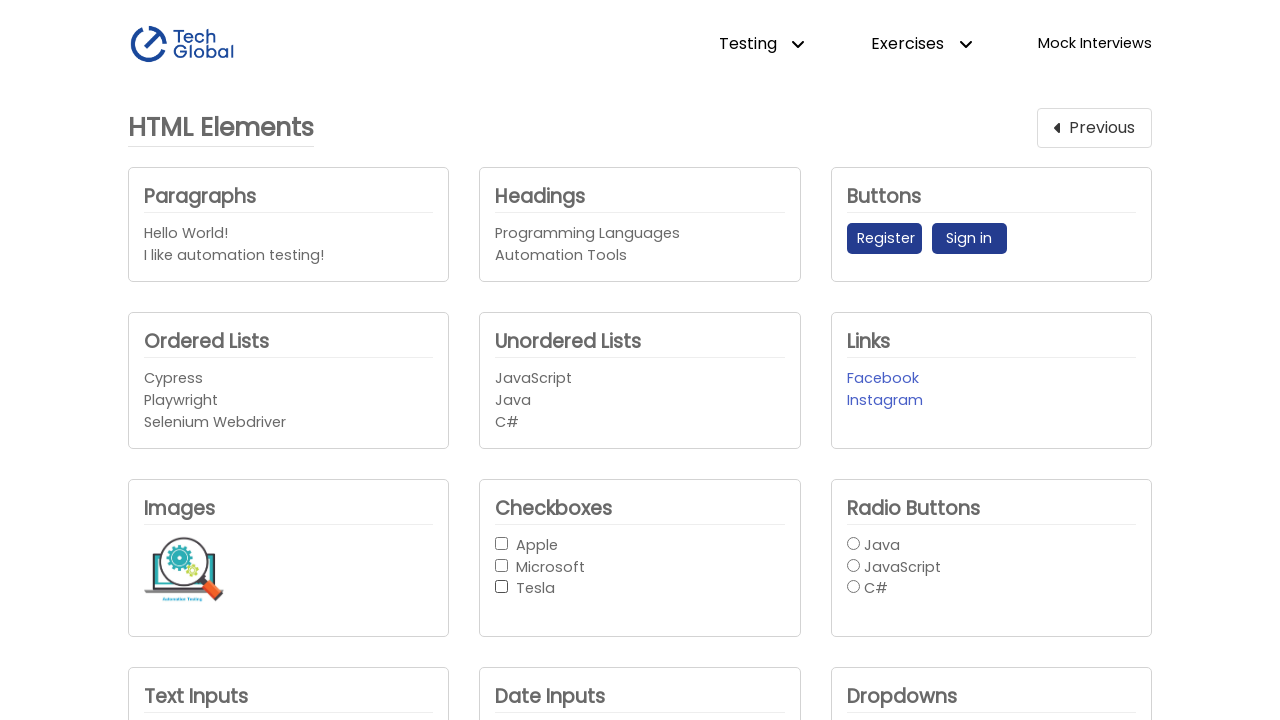

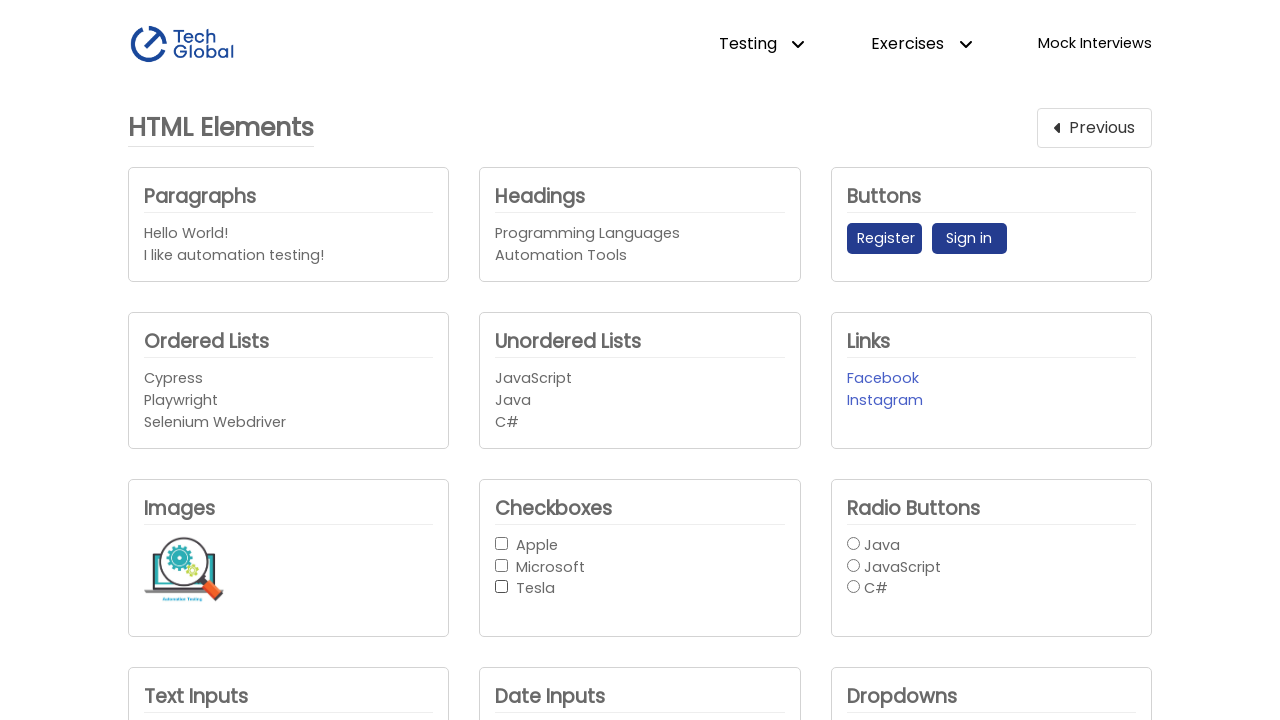